Tests displaying all todo items after filtering by other views.

Starting URL: https://demo.playwright.dev/todomvc

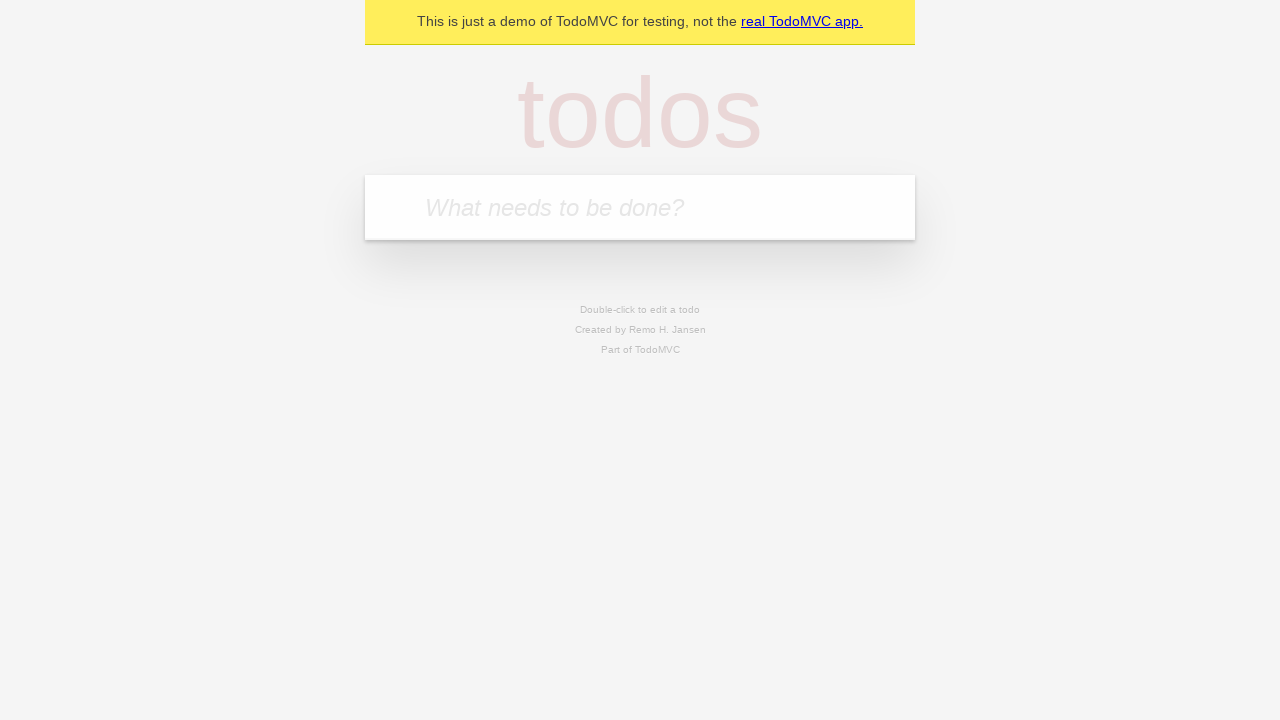

Filled todo input with 'buy some cheese' on internal:attr=[placeholder="What needs to be done?"i]
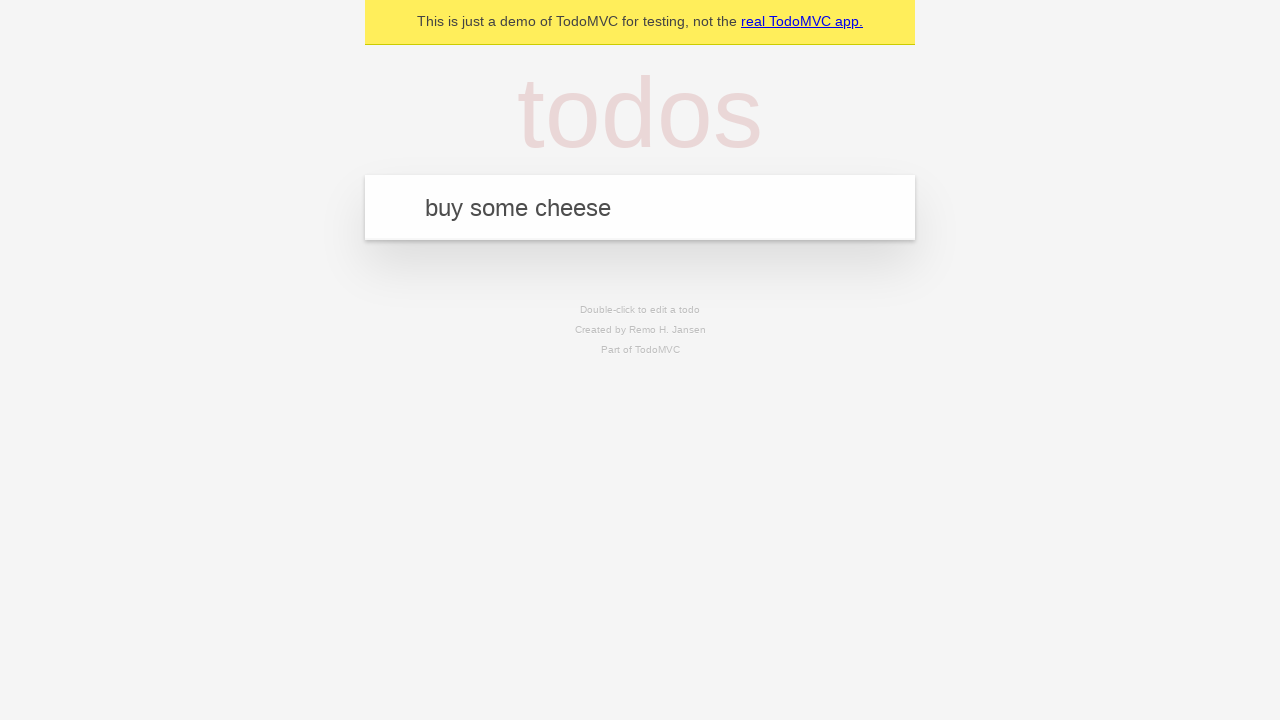

Pressed Enter to create todo 'buy some cheese' on internal:attr=[placeholder="What needs to be done?"i]
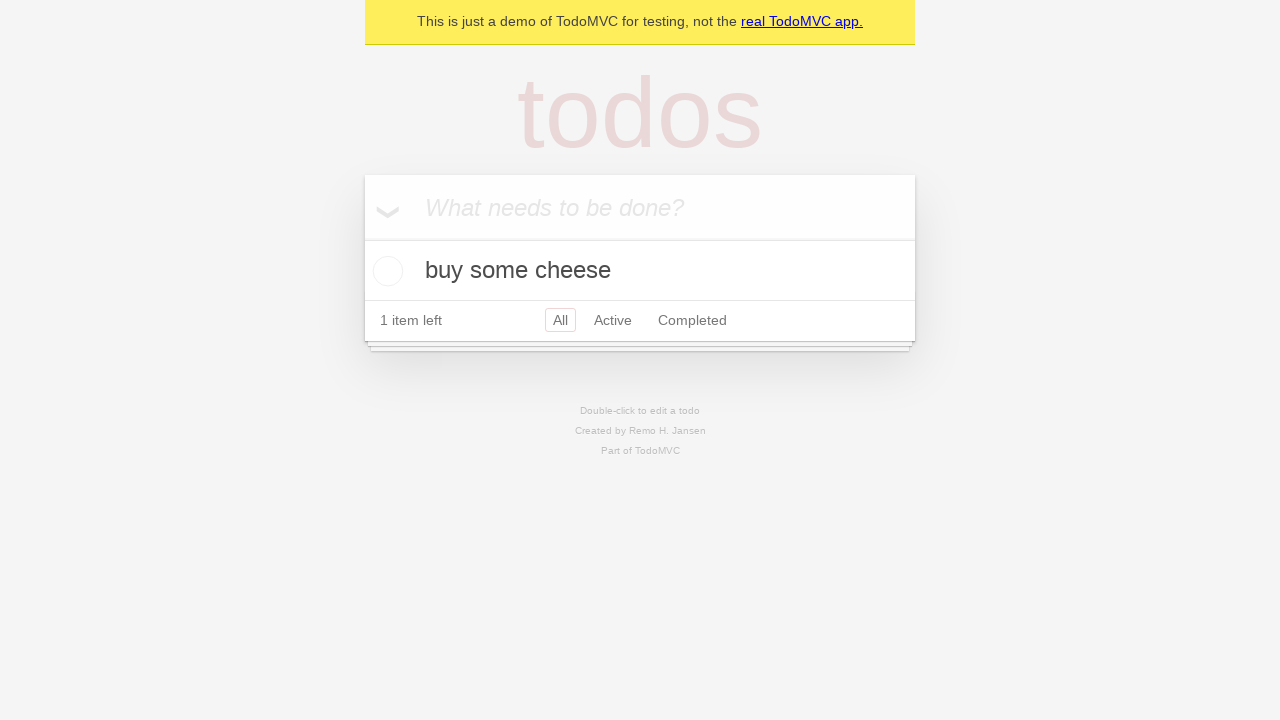

Filled todo input with 'feed the cat' on internal:attr=[placeholder="What needs to be done?"i]
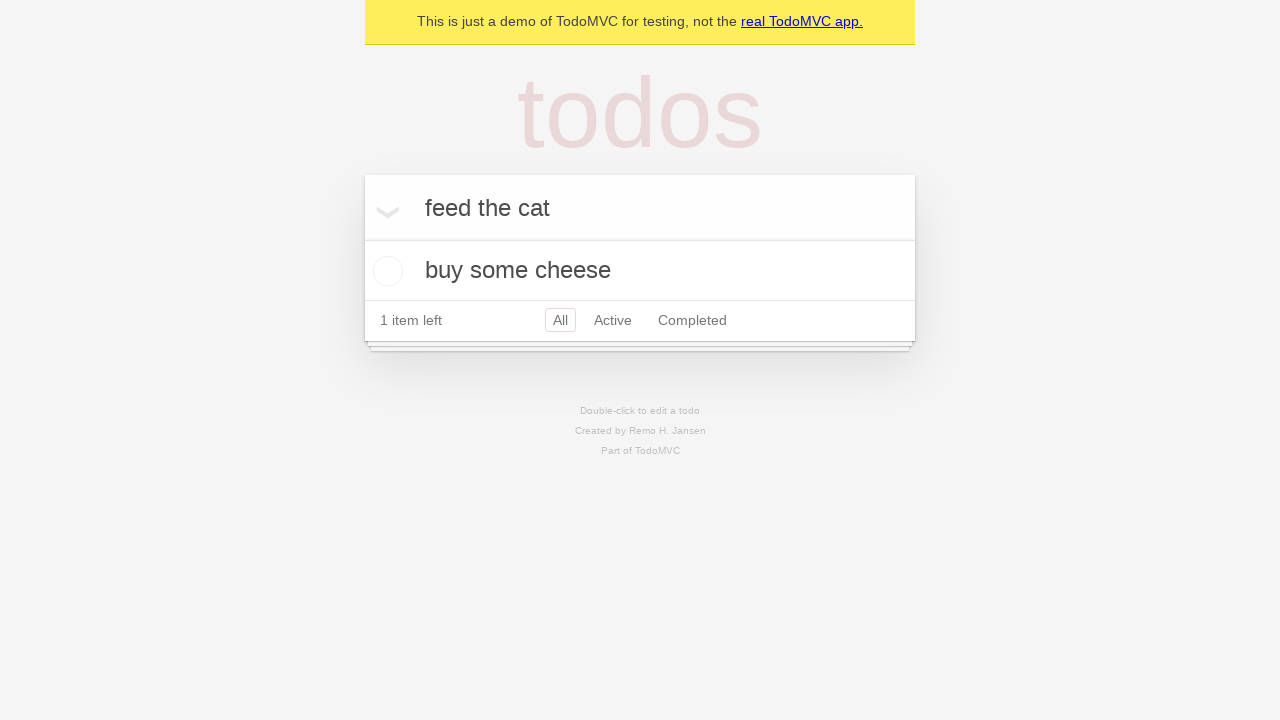

Pressed Enter to create todo 'feed the cat' on internal:attr=[placeholder="What needs to be done?"i]
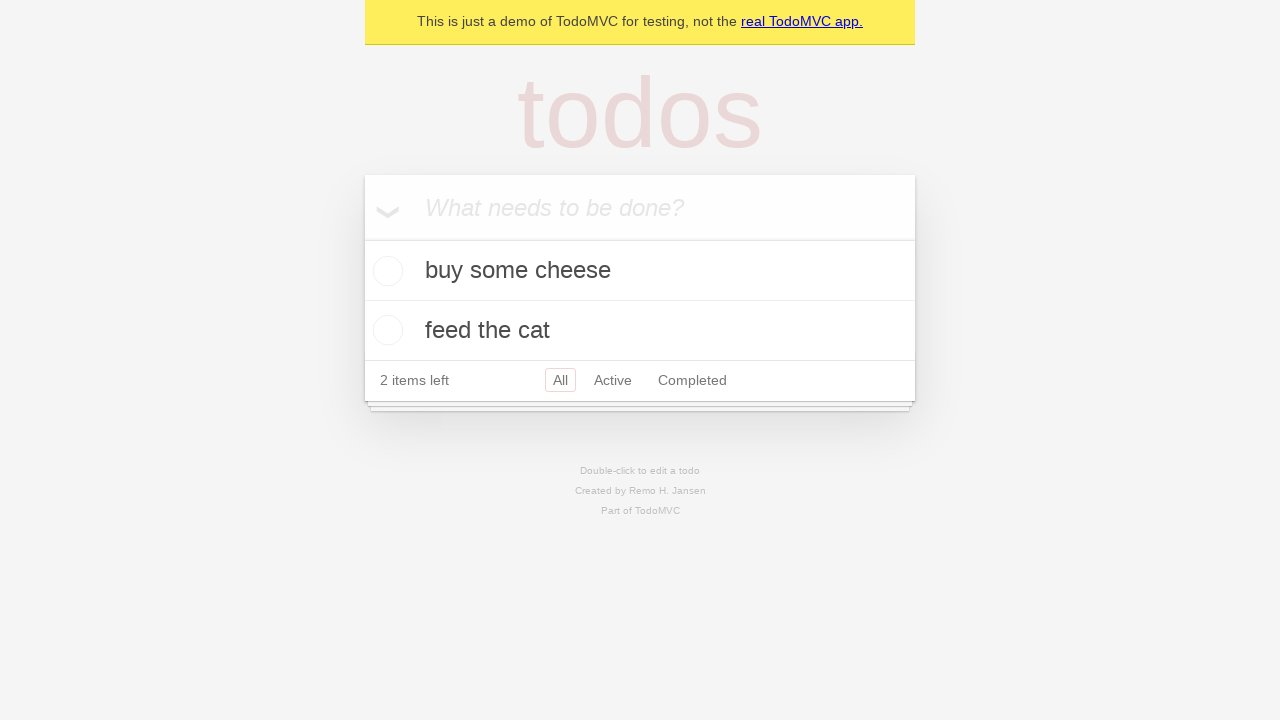

Filled todo input with 'book a doctors appointment' on internal:attr=[placeholder="What needs to be done?"i]
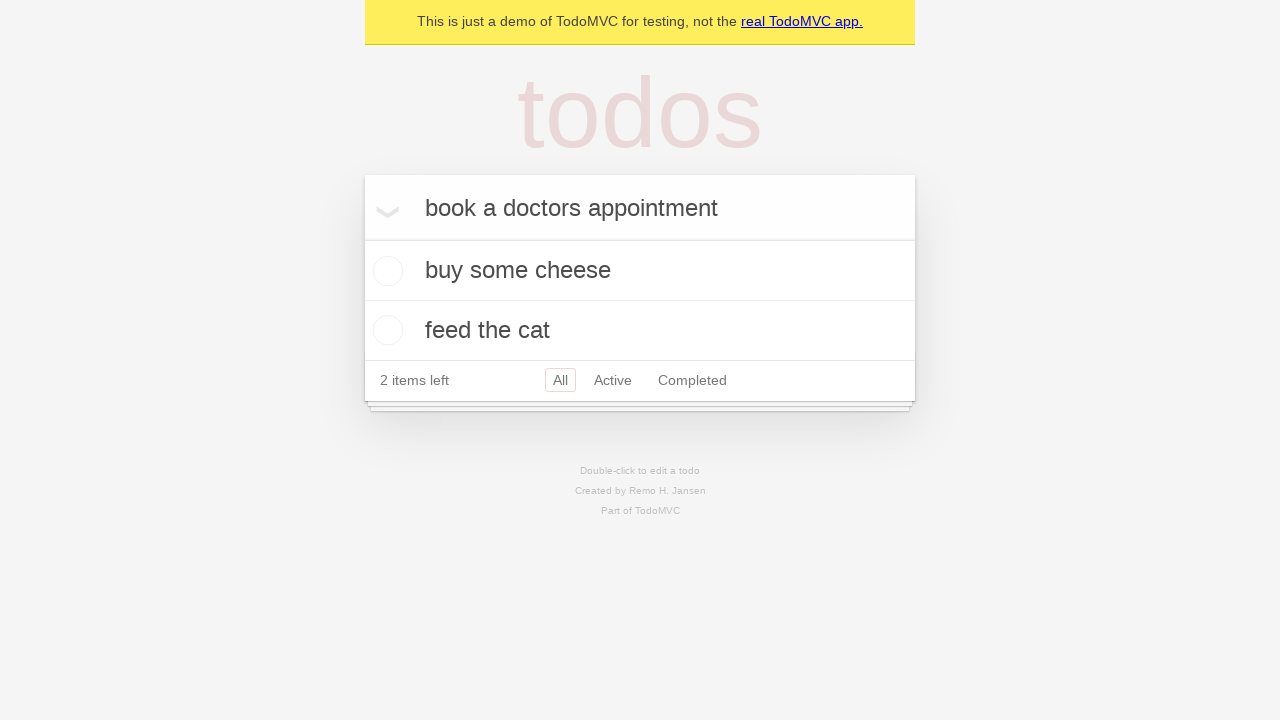

Pressed Enter to create todo 'book a doctors appointment' on internal:attr=[placeholder="What needs to be done?"i]
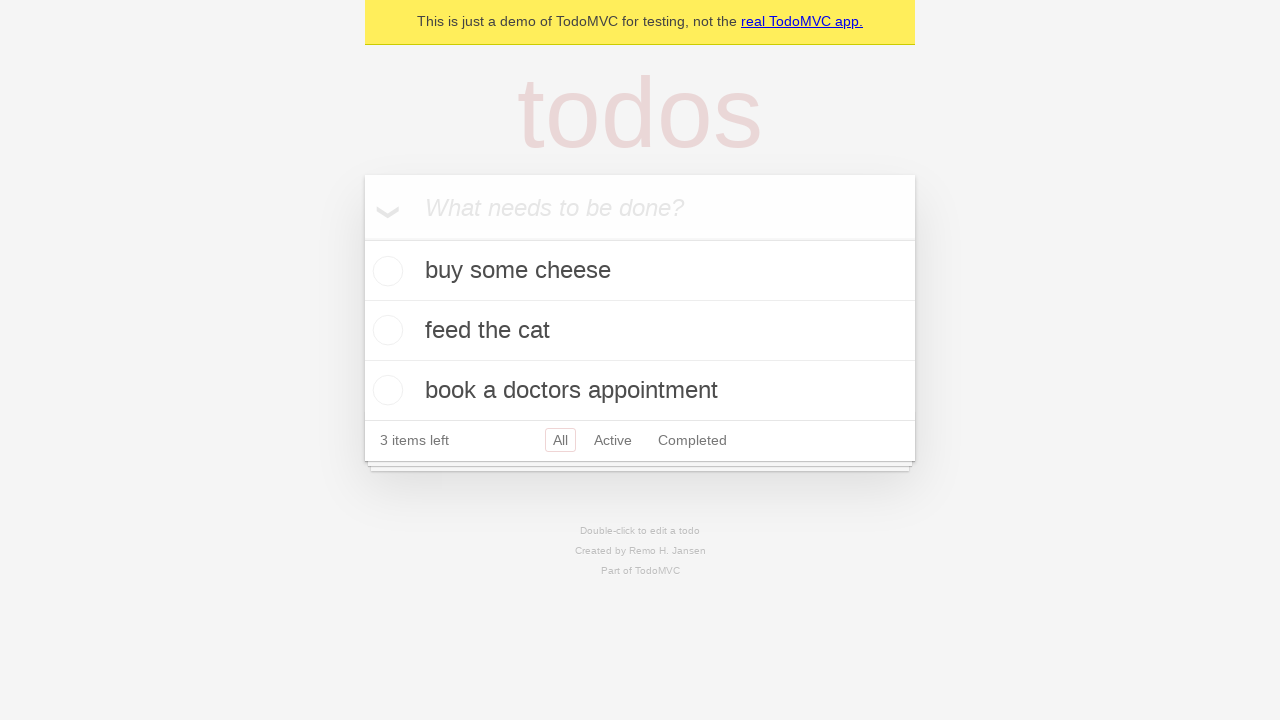

Checked the second todo item at (385, 330) on .todo-list li .toggle >> nth=1
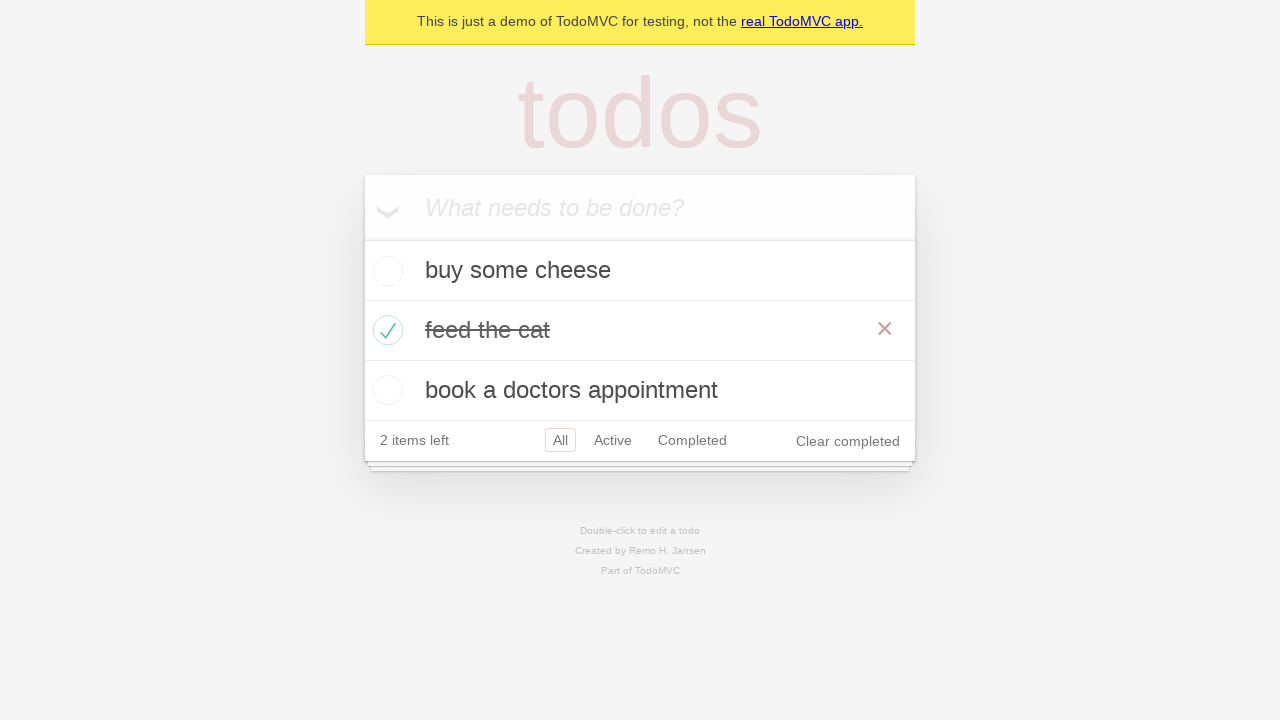

Clicked 'Active' filter to display only active todos at (613, 440) on internal:role=link[name="Active"i]
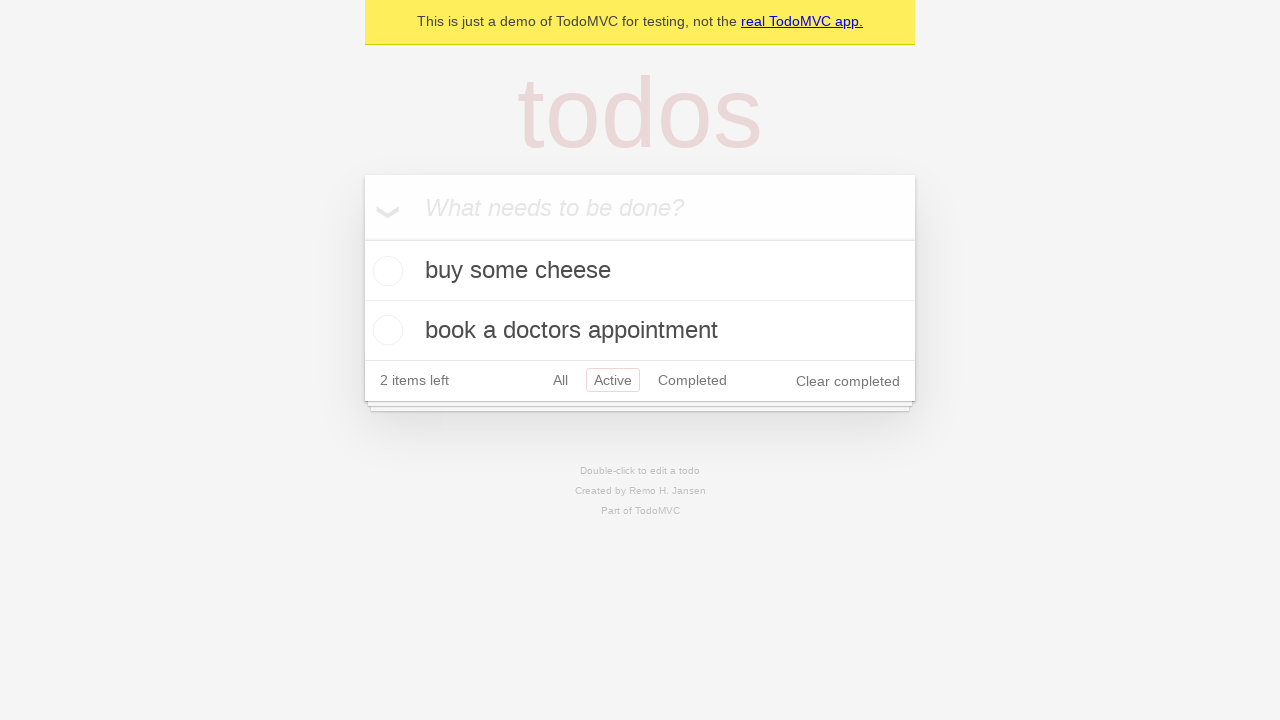

Clicked 'Completed' filter to display only completed todos at (692, 380) on internal:role=link[name="Completed"i]
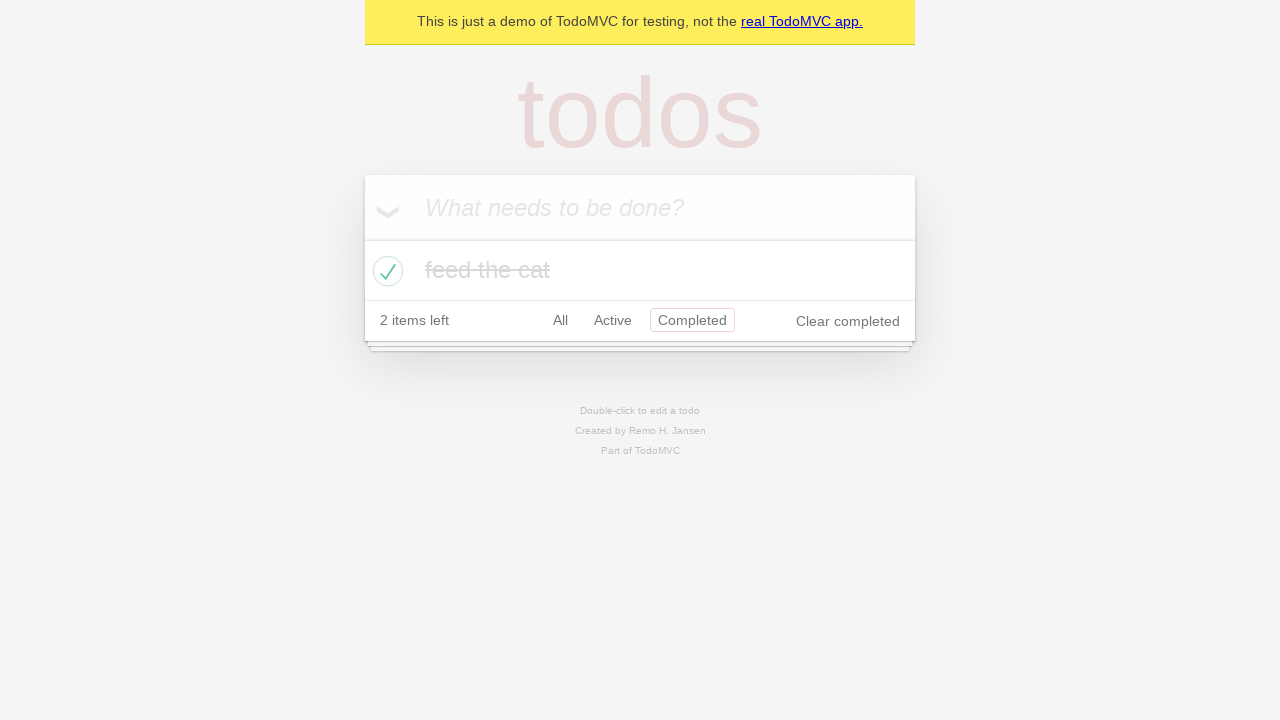

Clicked 'All' filter to display all todo items at (560, 320) on internal:role=link[name="All"i]
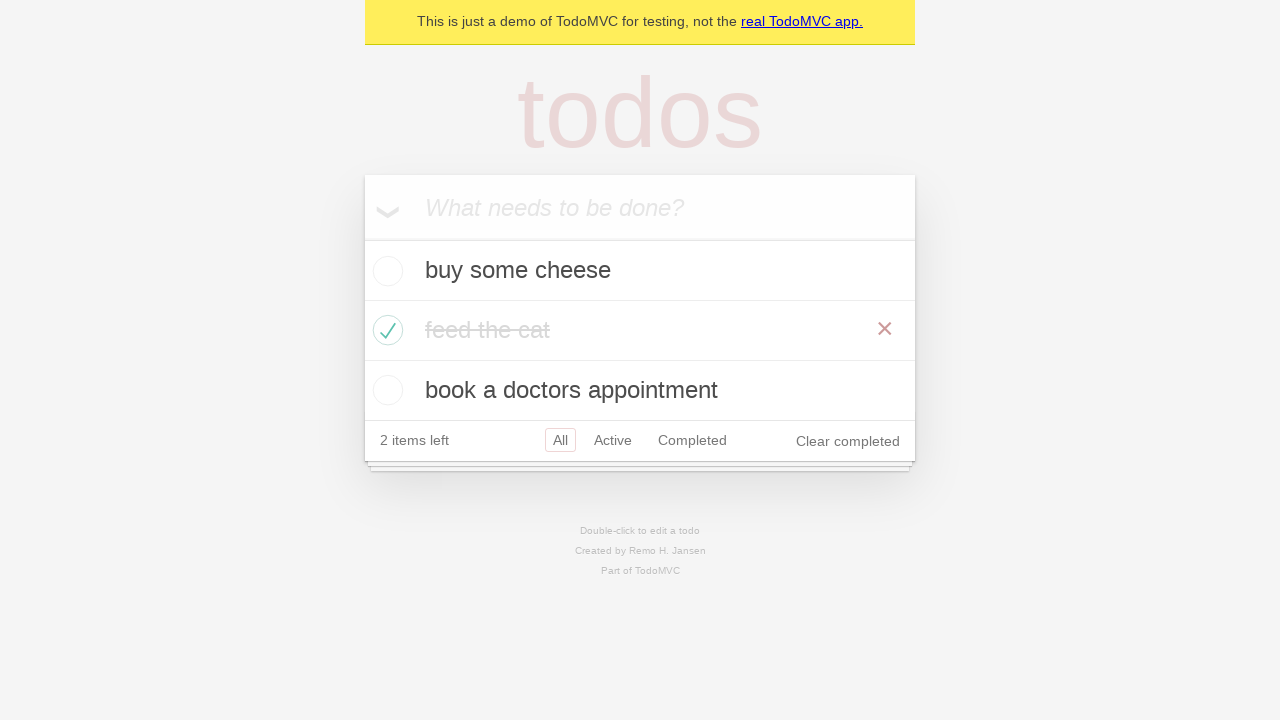

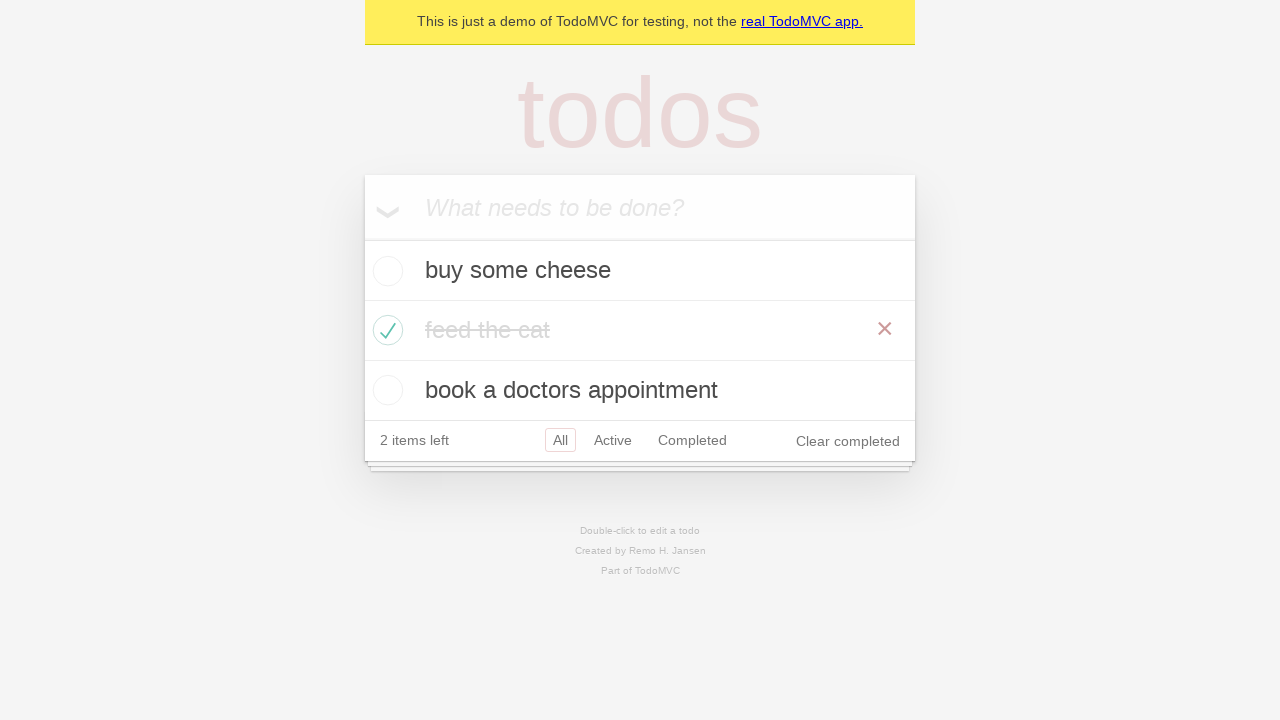